Tests checkbox functionality on a dynamic controls page by clicking a checkbox twice and verifying its selection state changes.

Starting URL: https://training-support.net/webelements/dynamic-controls

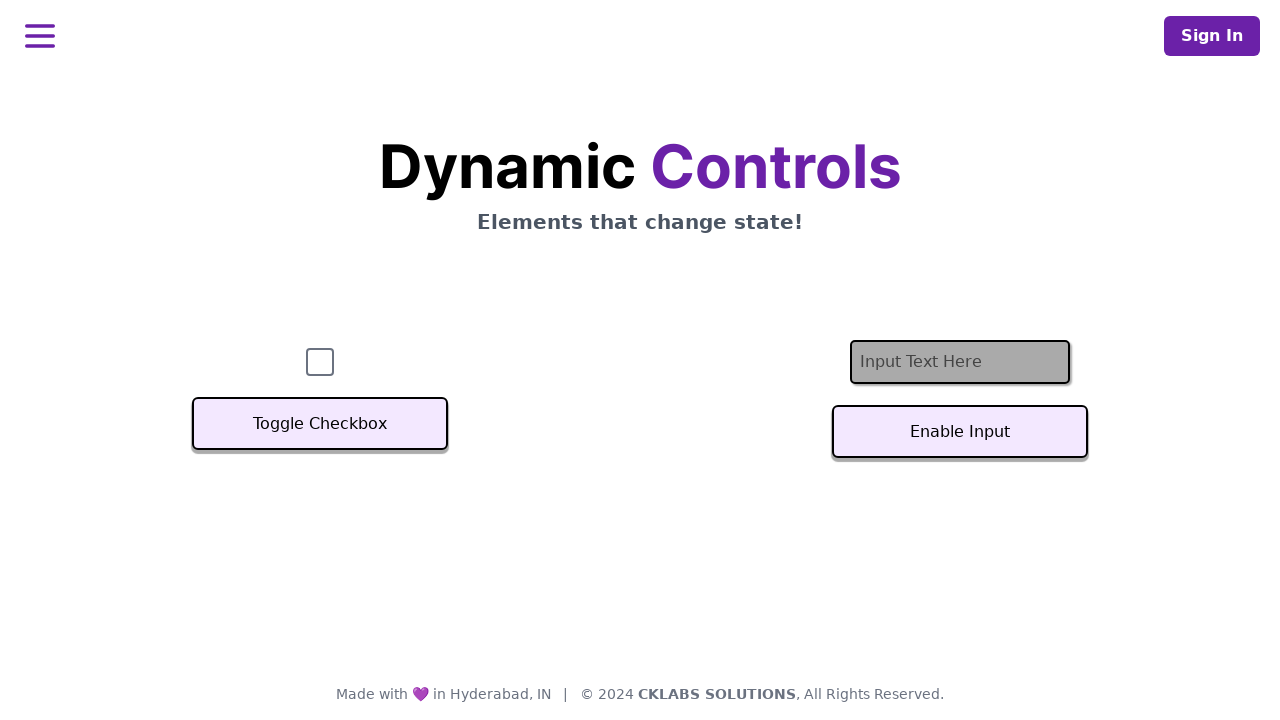

Clicked checkbox to select it at (320, 362) on #checkbox
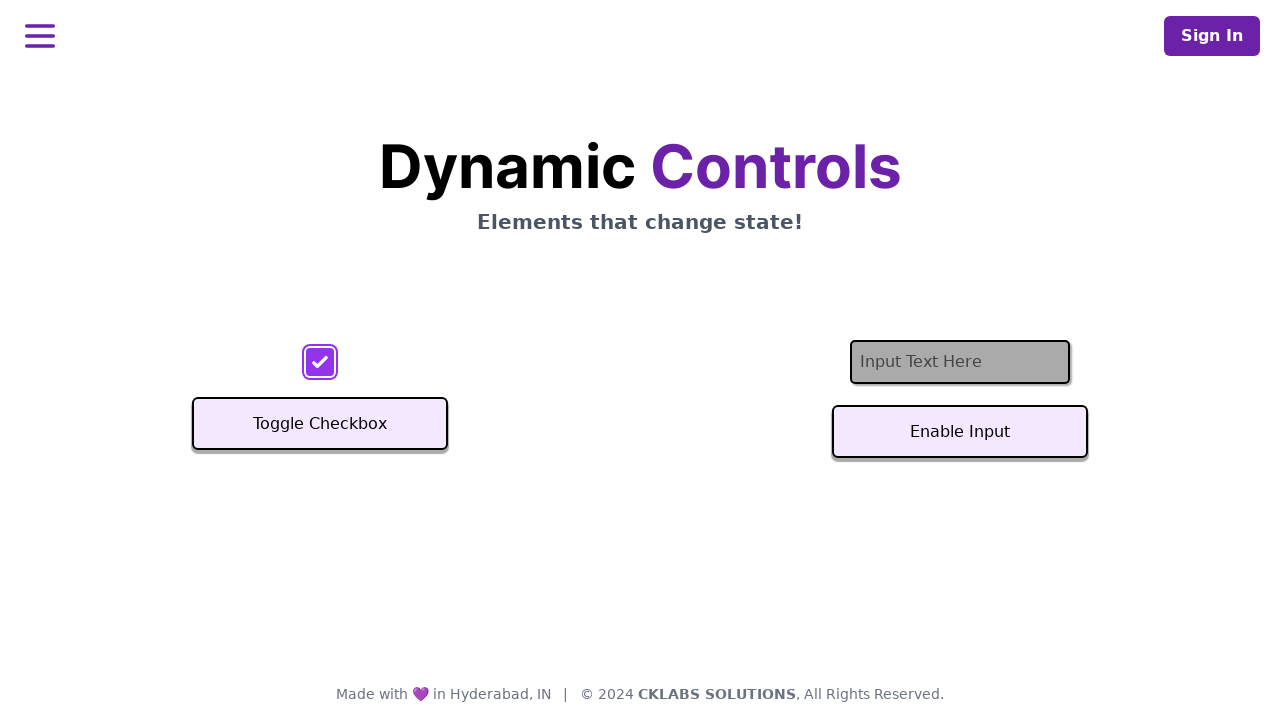

Verified checkbox is selected after first click
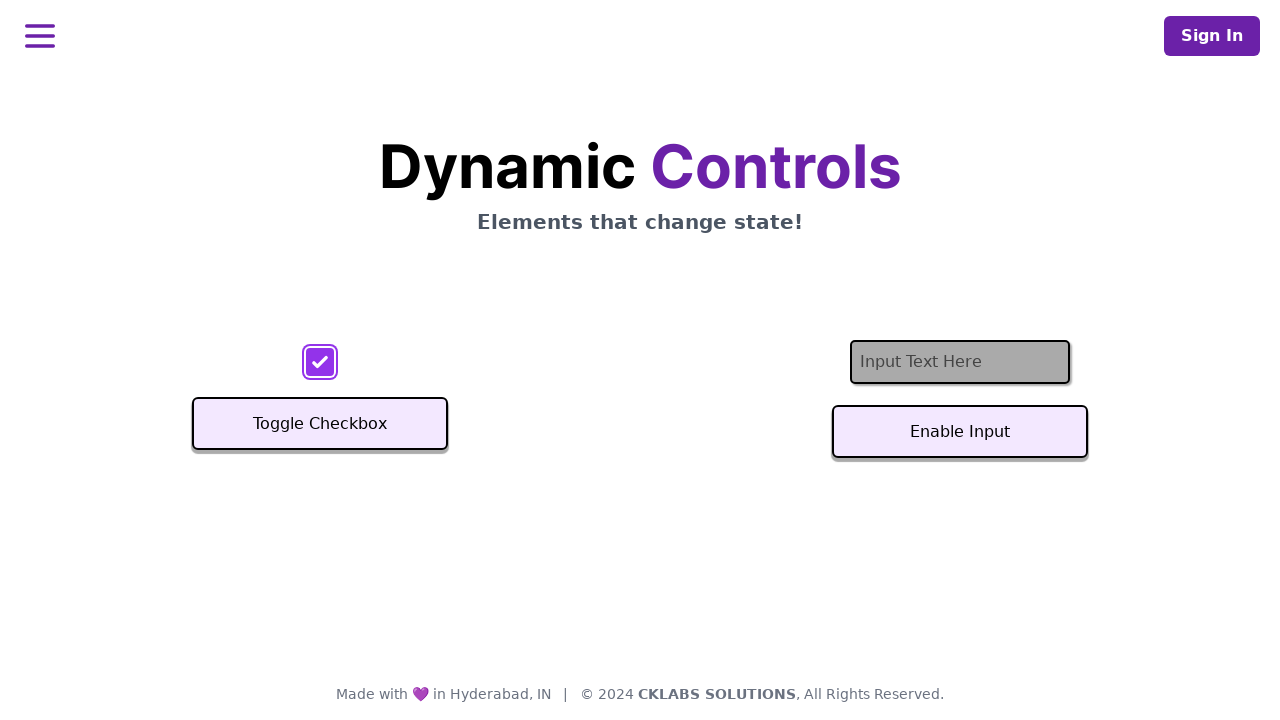

Clicked checkbox again to deselect it at (320, 362) on #checkbox
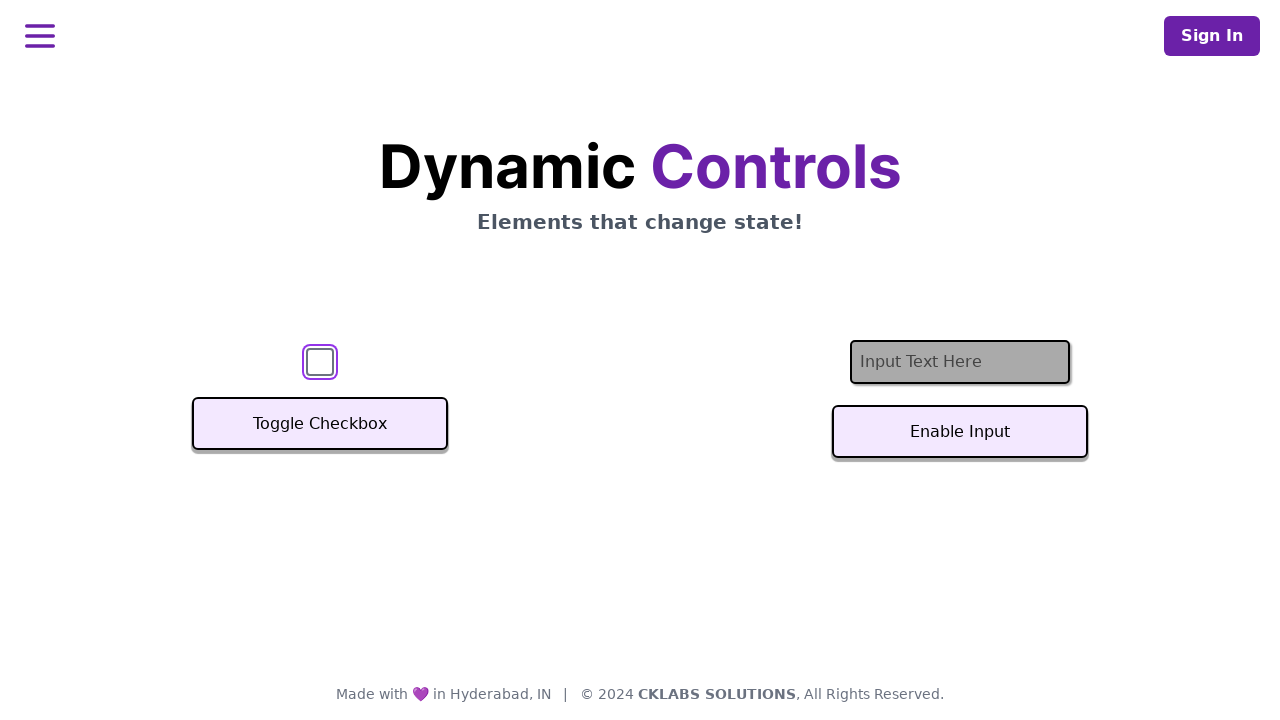

Verified checkbox is deselected after second click
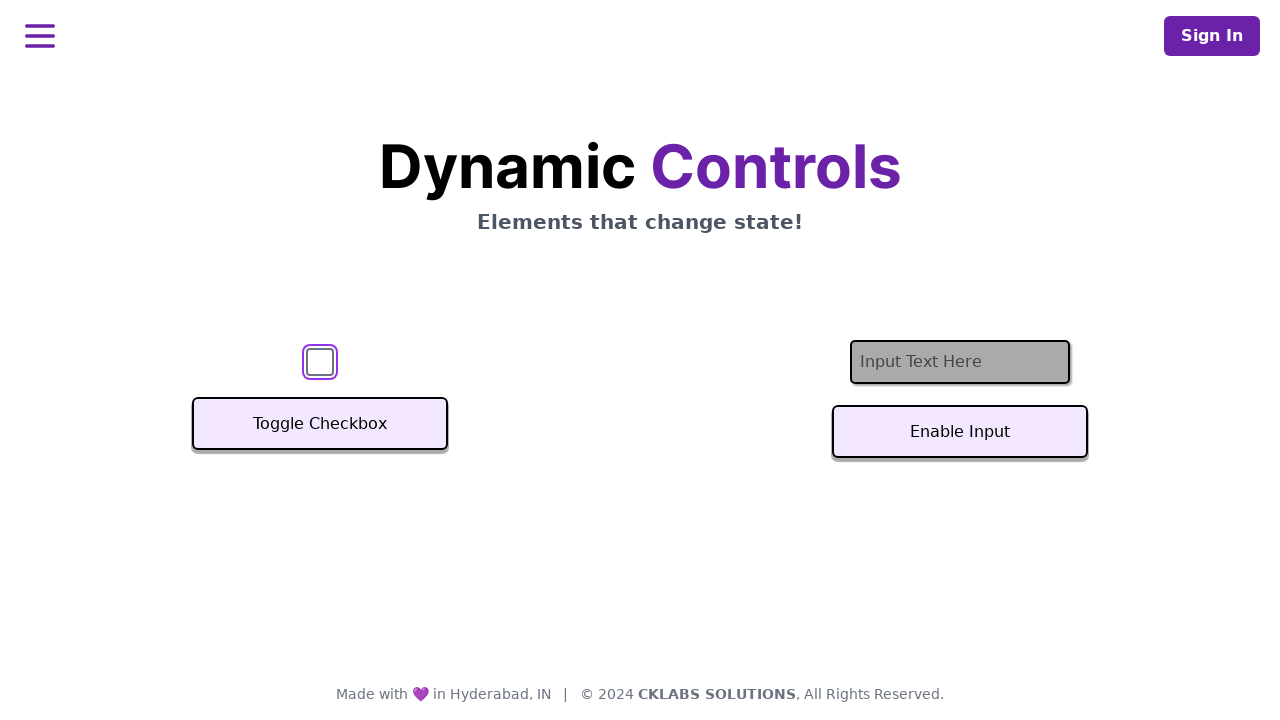

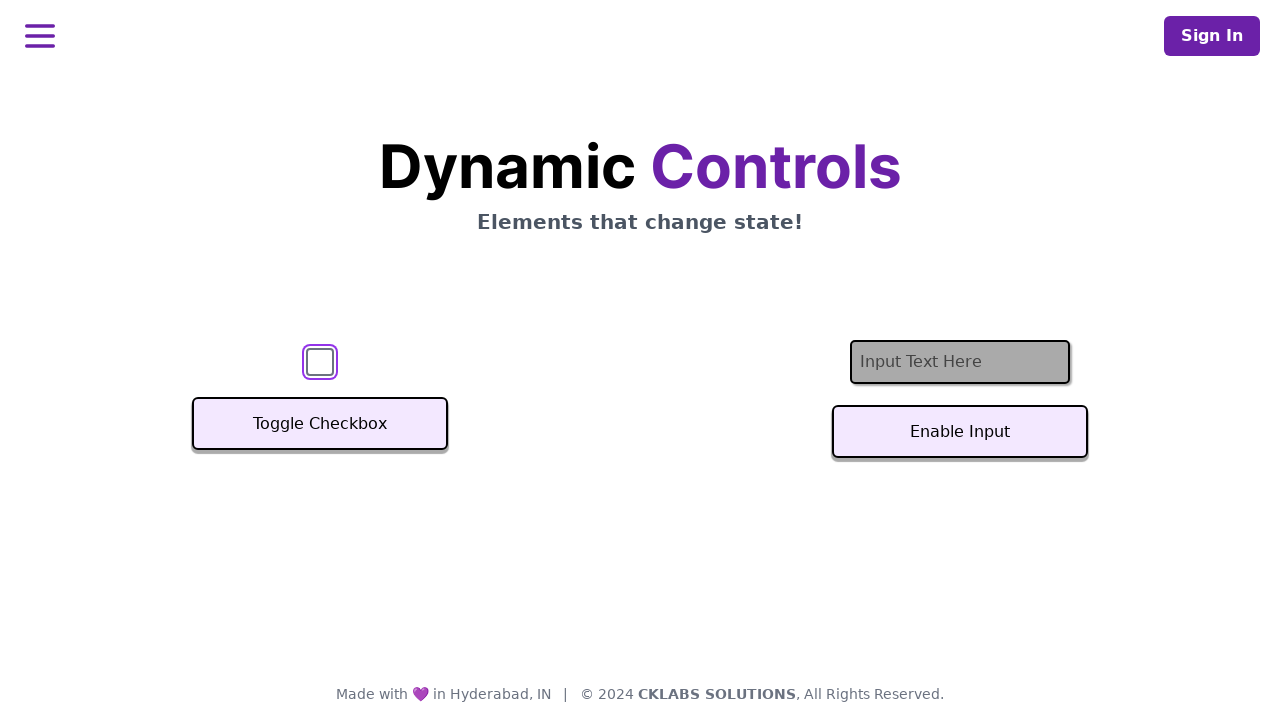